Tests date picker with dropdown selection by selecting a specific month and year from dropdowns, then selecting a day.

Starting URL: https://demoqa.com/date-picker

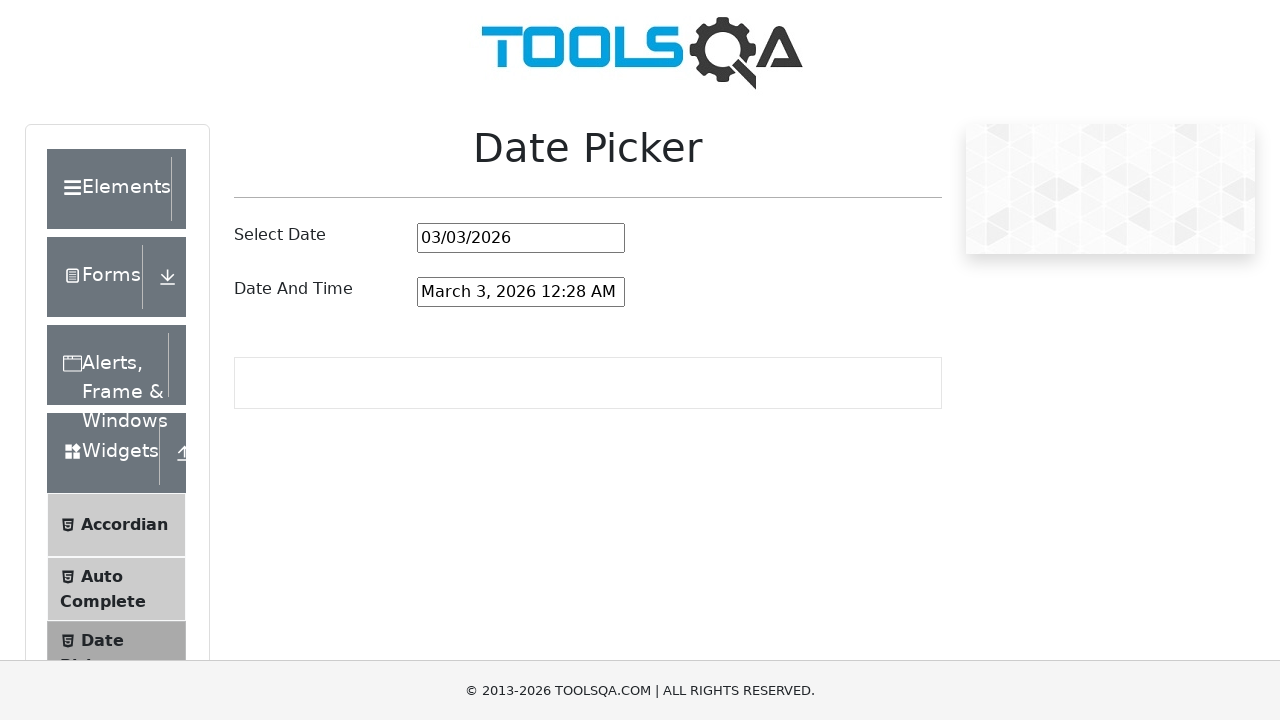

Clicked on date picker input field at (521, 238) on #datePickerMonthYearInput
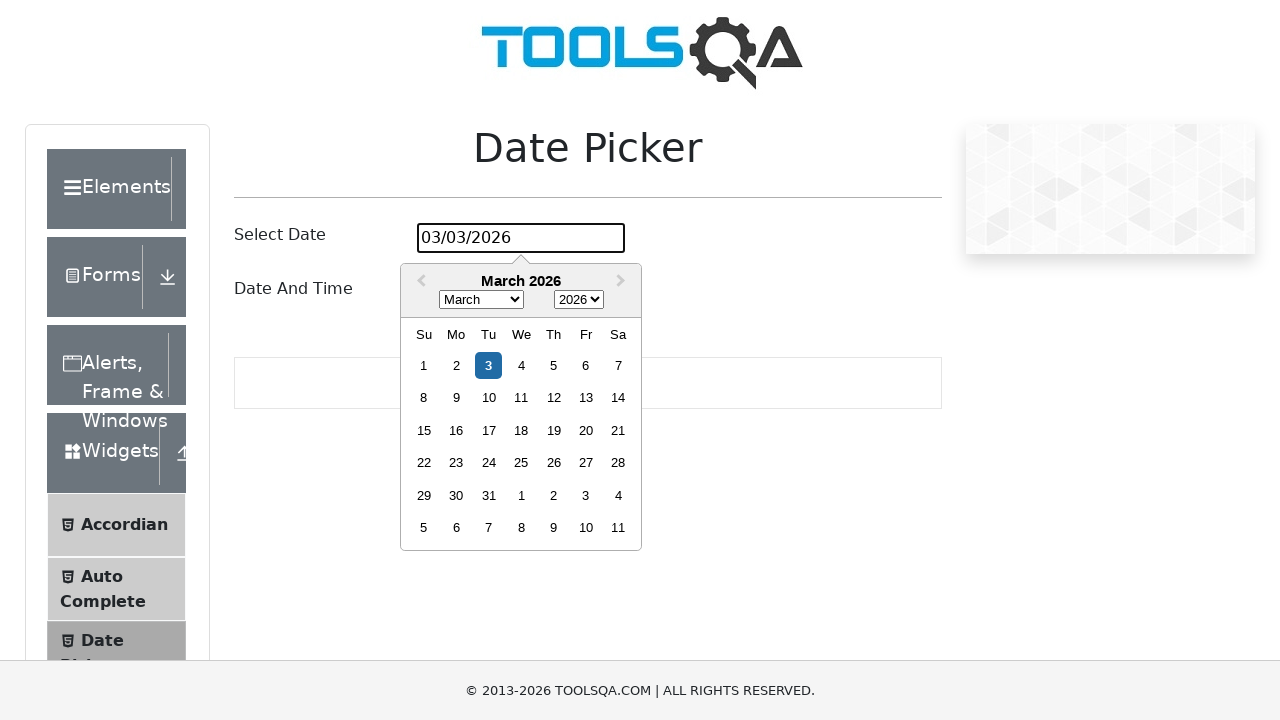

Selected March from month dropdown on .react-datepicker__month-select
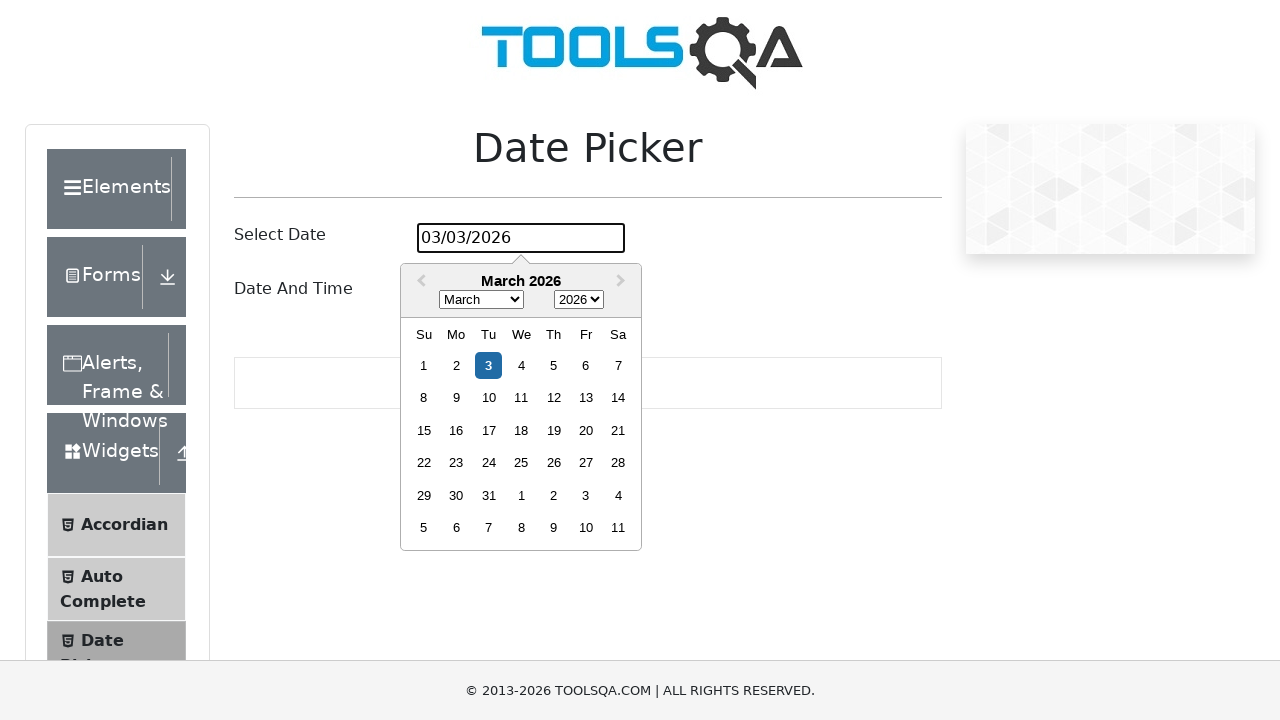

Selected 1999 from year dropdown on .react-datepicker__year-select
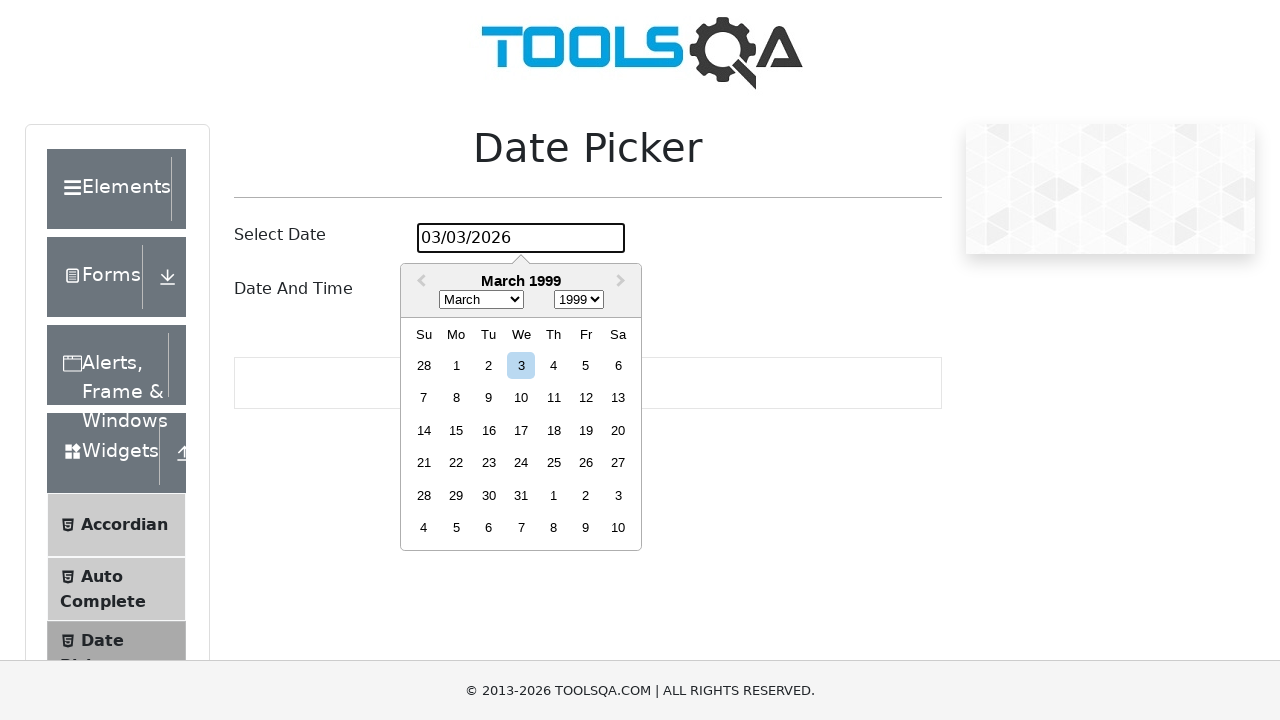

Selected day 24 from calendar at (521, 463) on .react-datepicker__day--024
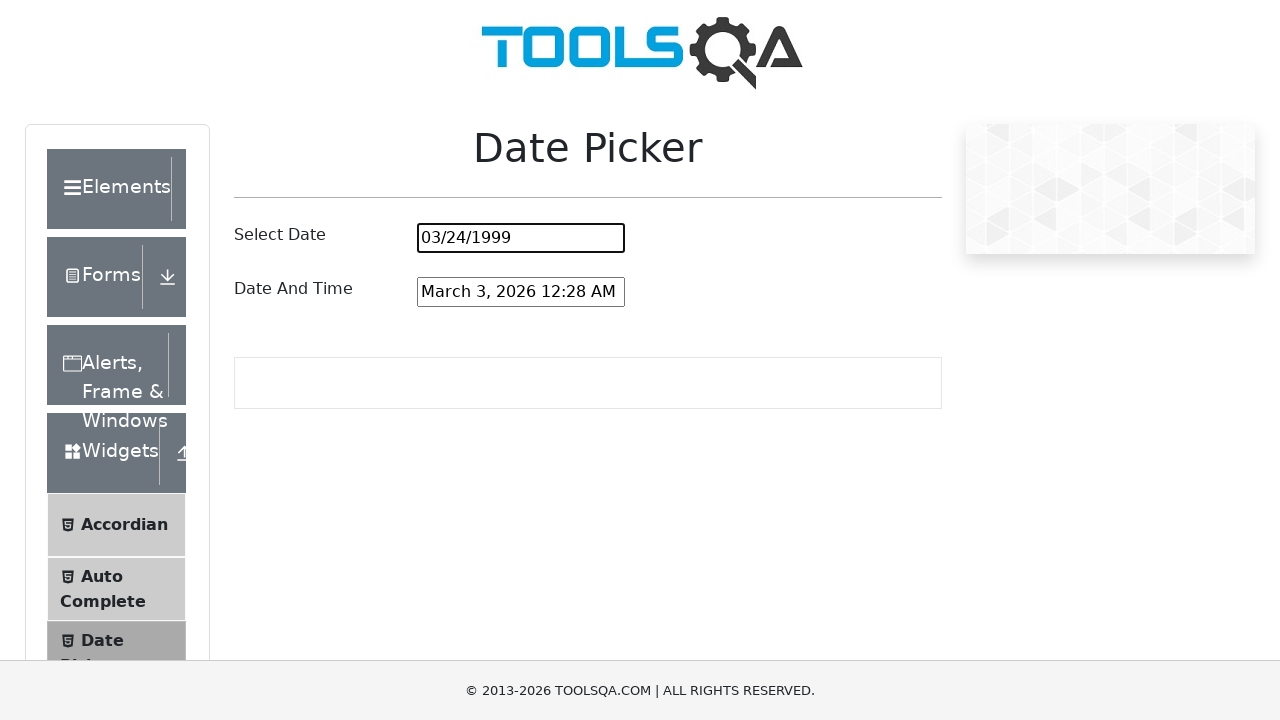

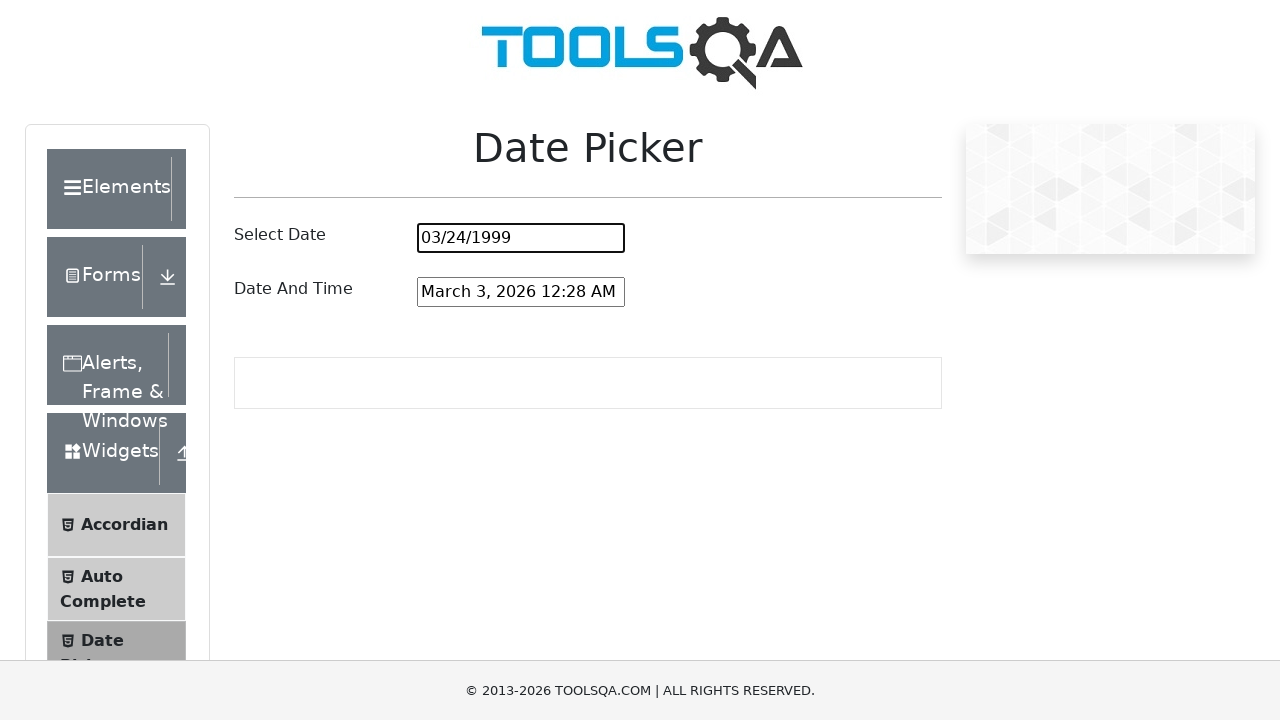